Opens DuckDuckGo homepage and verifies the page loads with expected elements like the search box and logo visible.

Starting URL: https://duckduckgo.com

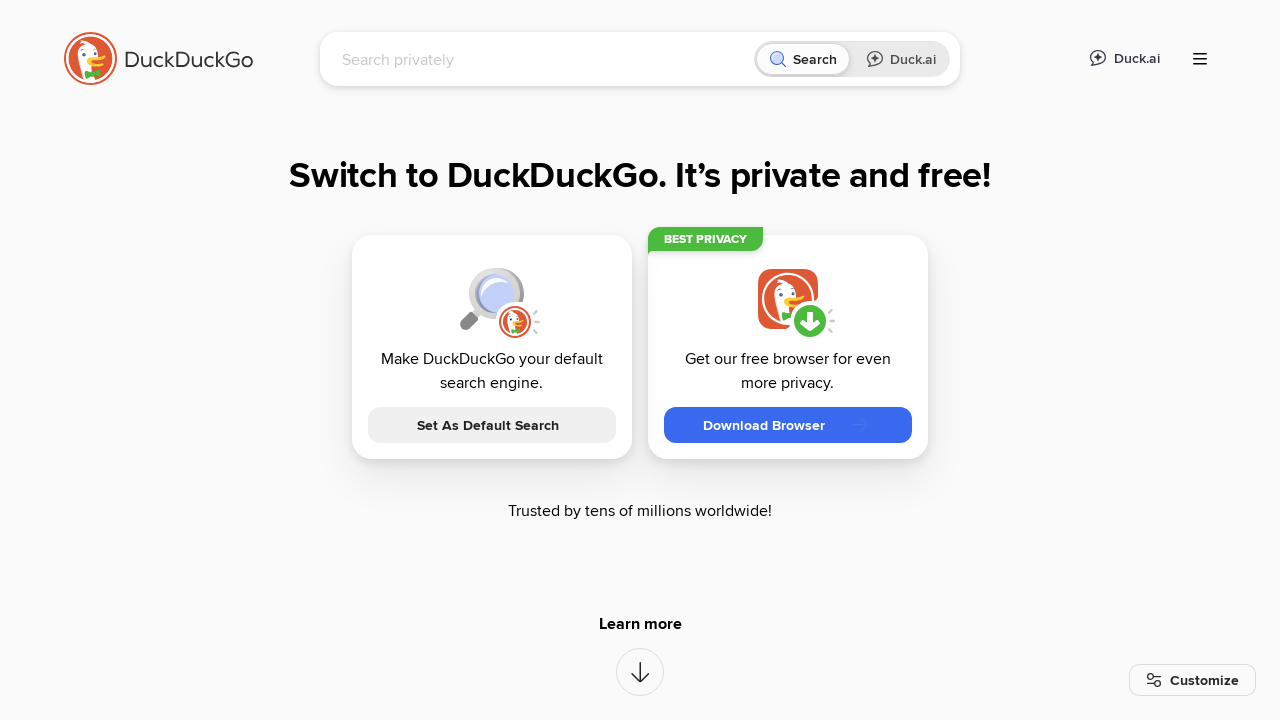

Navigated to DuckDuckGo homepage
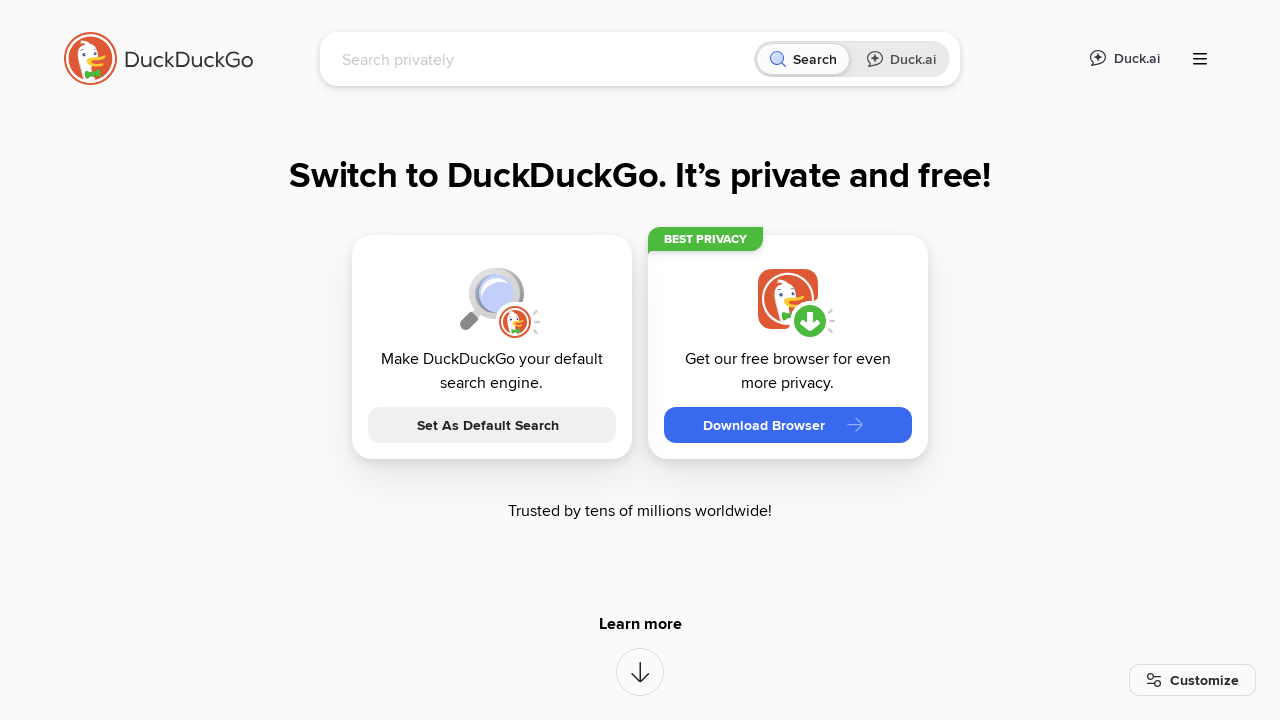

Search input box is visible and page has loaded
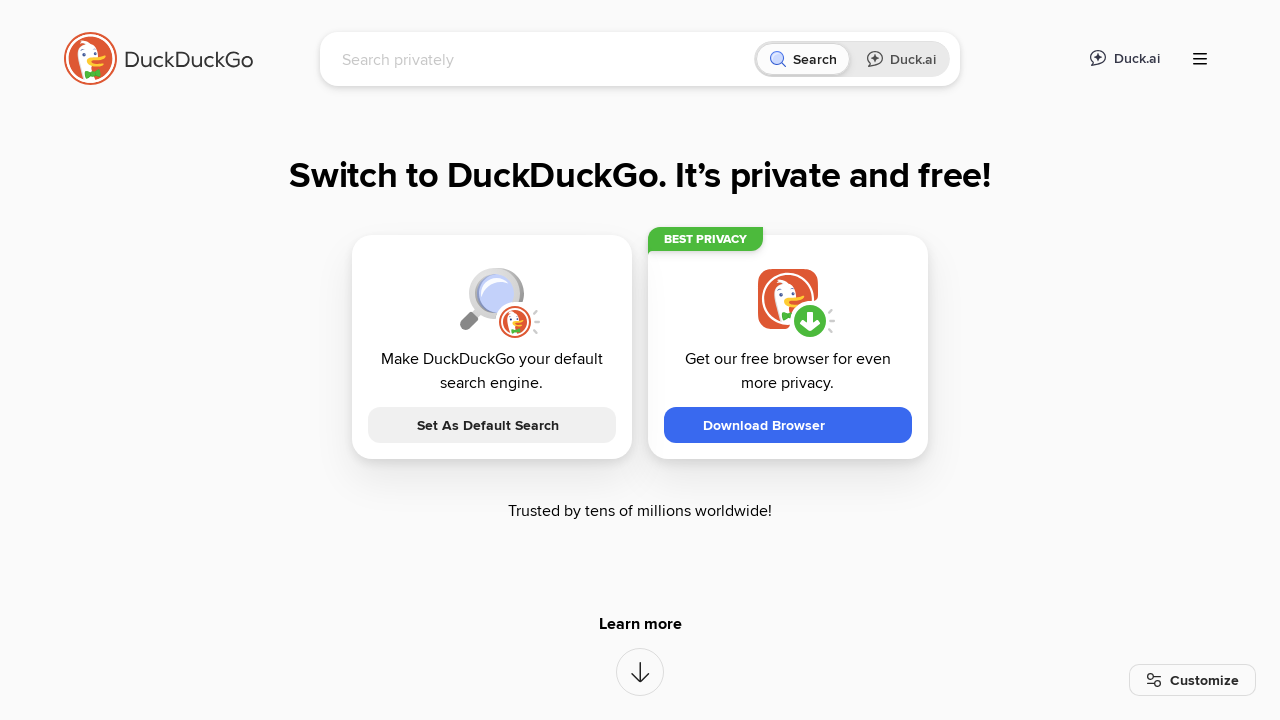

Verified search box is visible
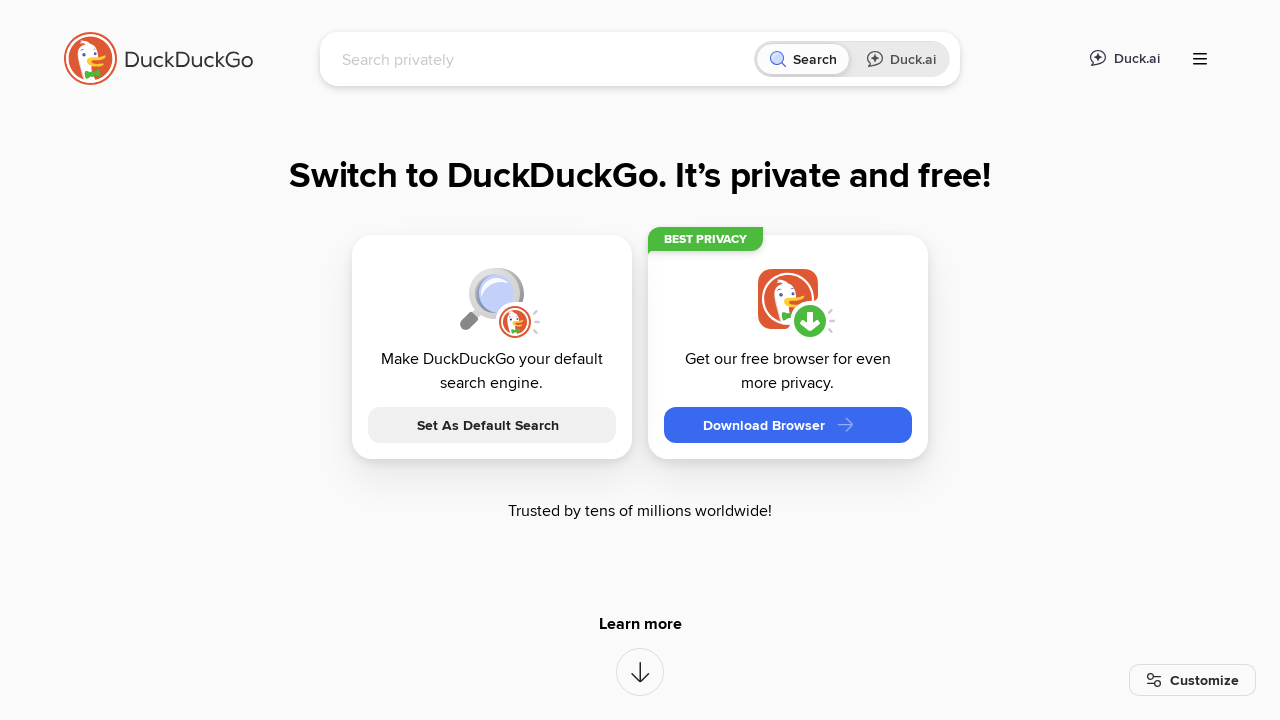

Verified DuckDuckGo logo is visible
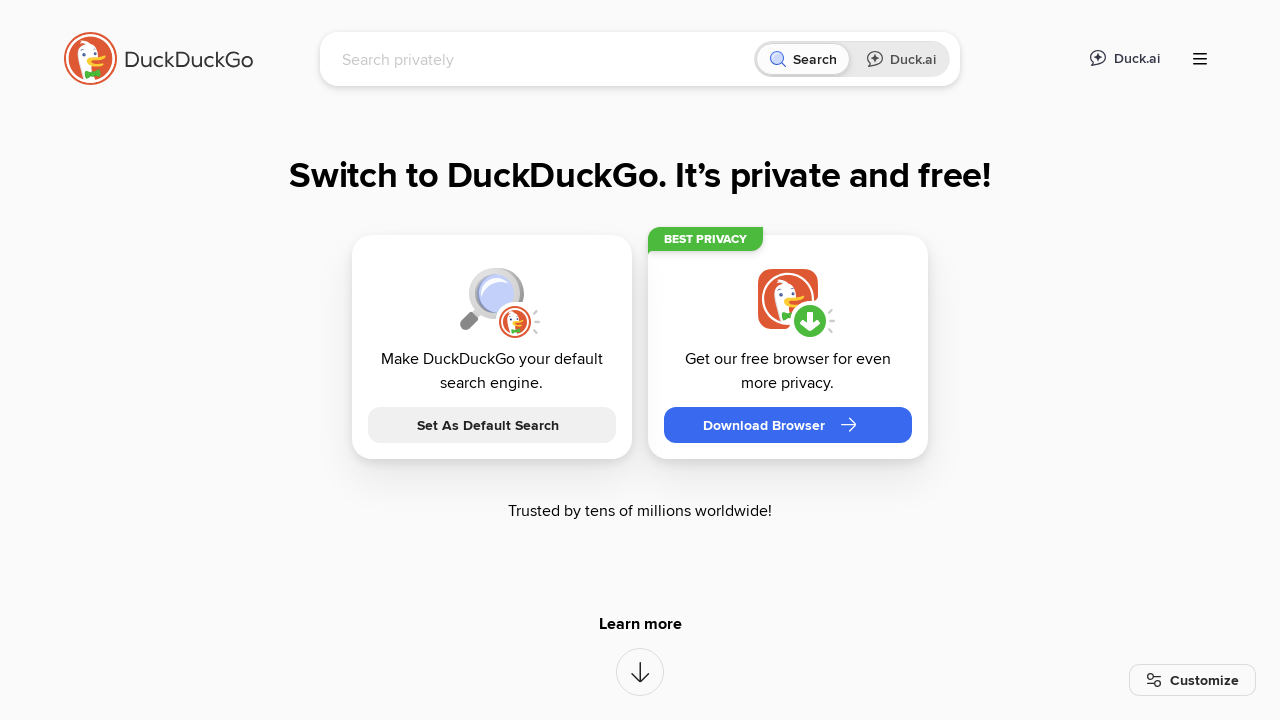

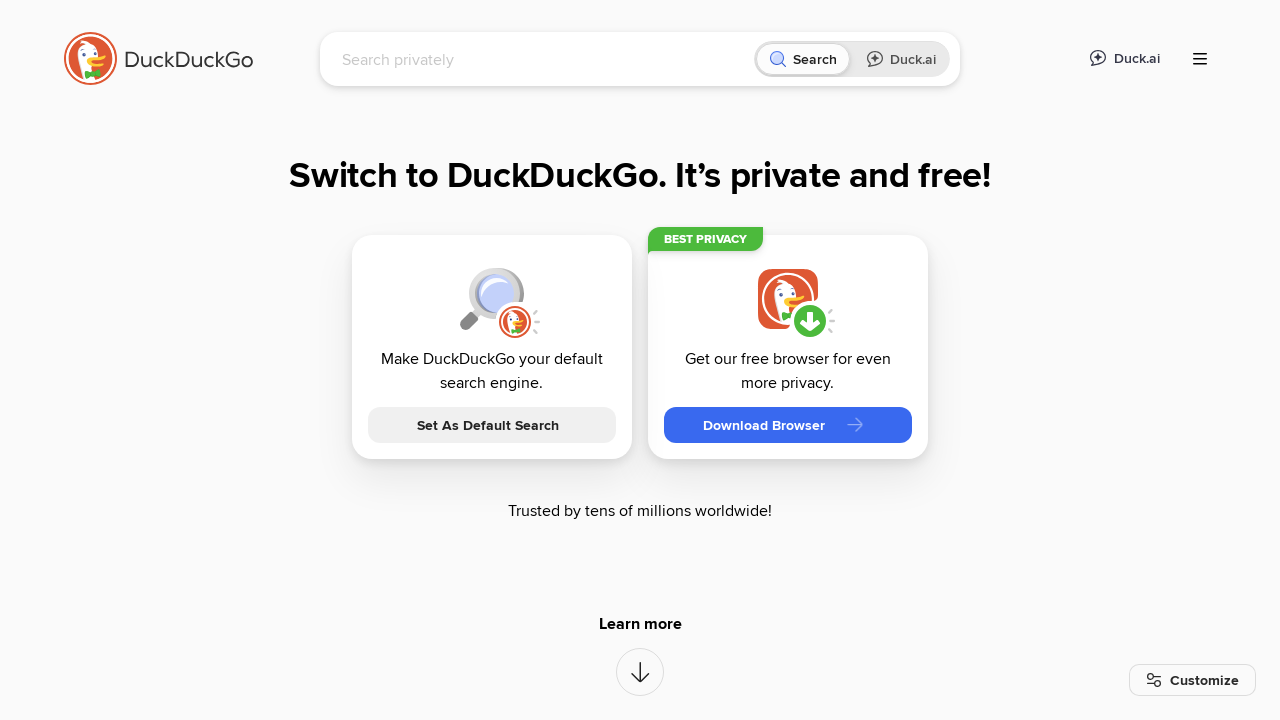